Tests dynamic content loading by clicking a Start button, waiting for a loading bar to complete, and verifying that dynamically rendered content appears with "Hello World!" text.

Starting URL: http://the-internet.herokuapp.com/dynamic_loading/2

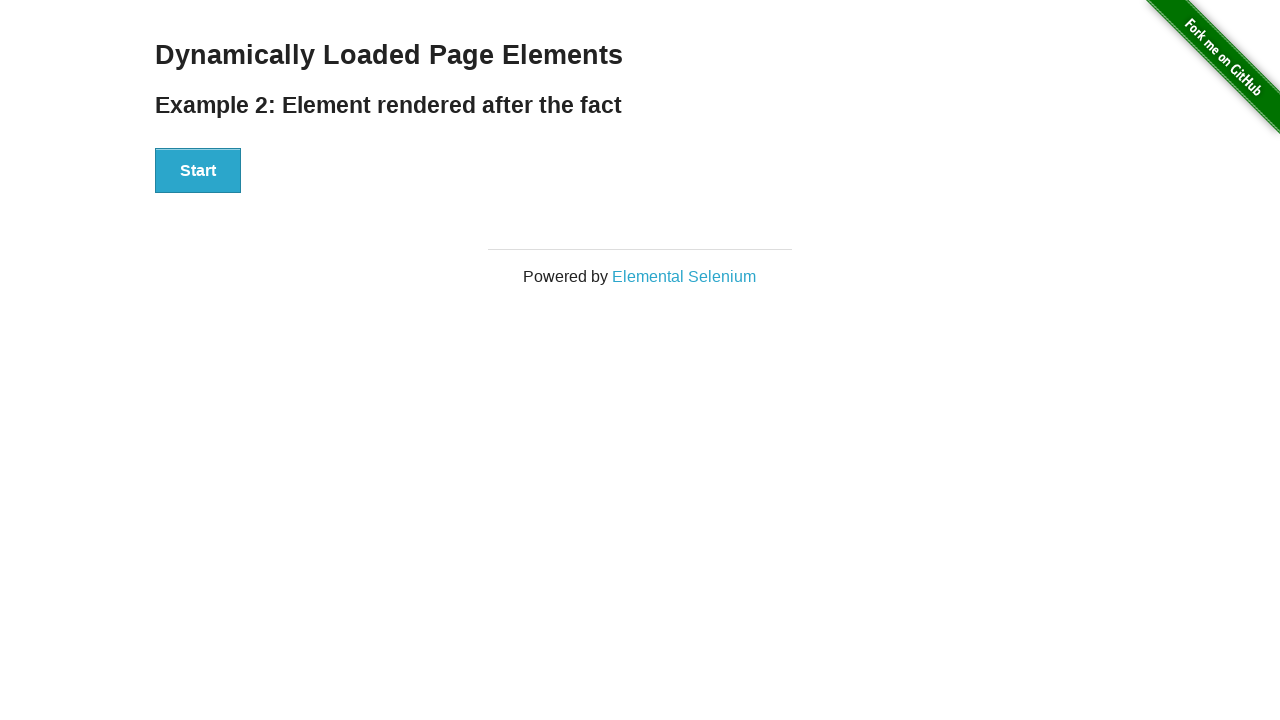

Clicked Start button to trigger dynamic content loading at (198, 171) on #start button
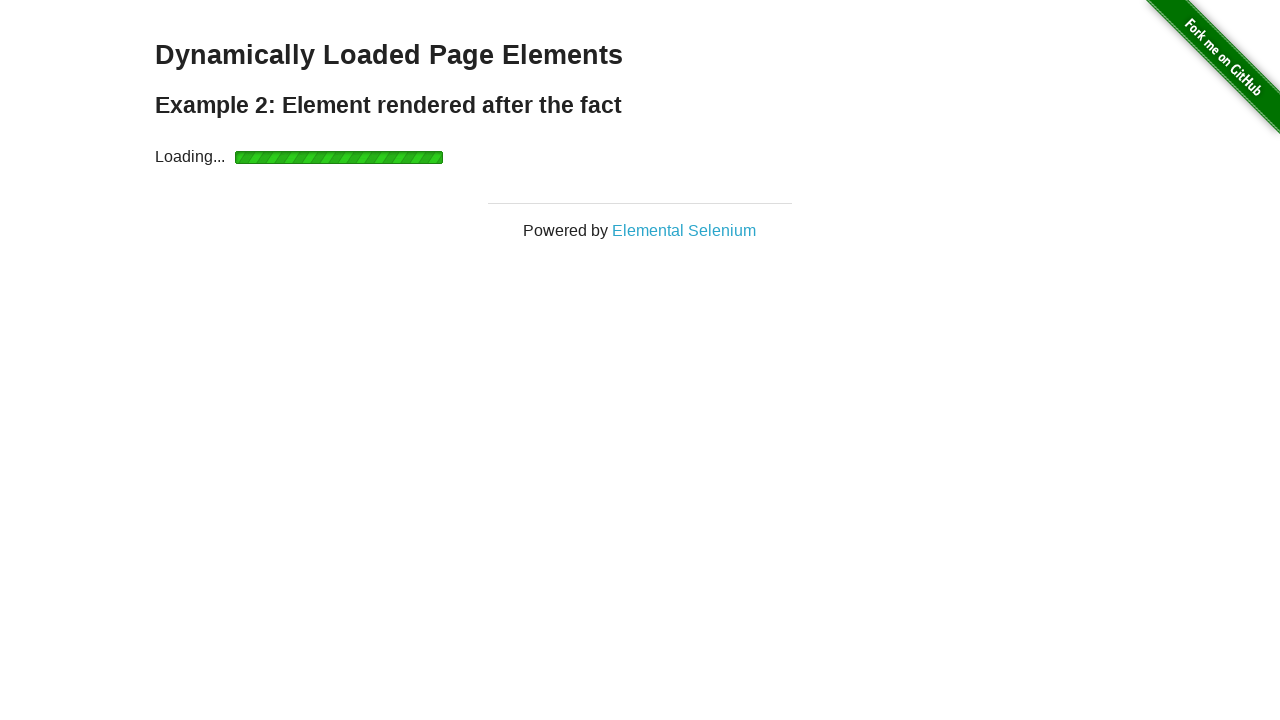

Waited for loading bar to complete and finish element to become visible
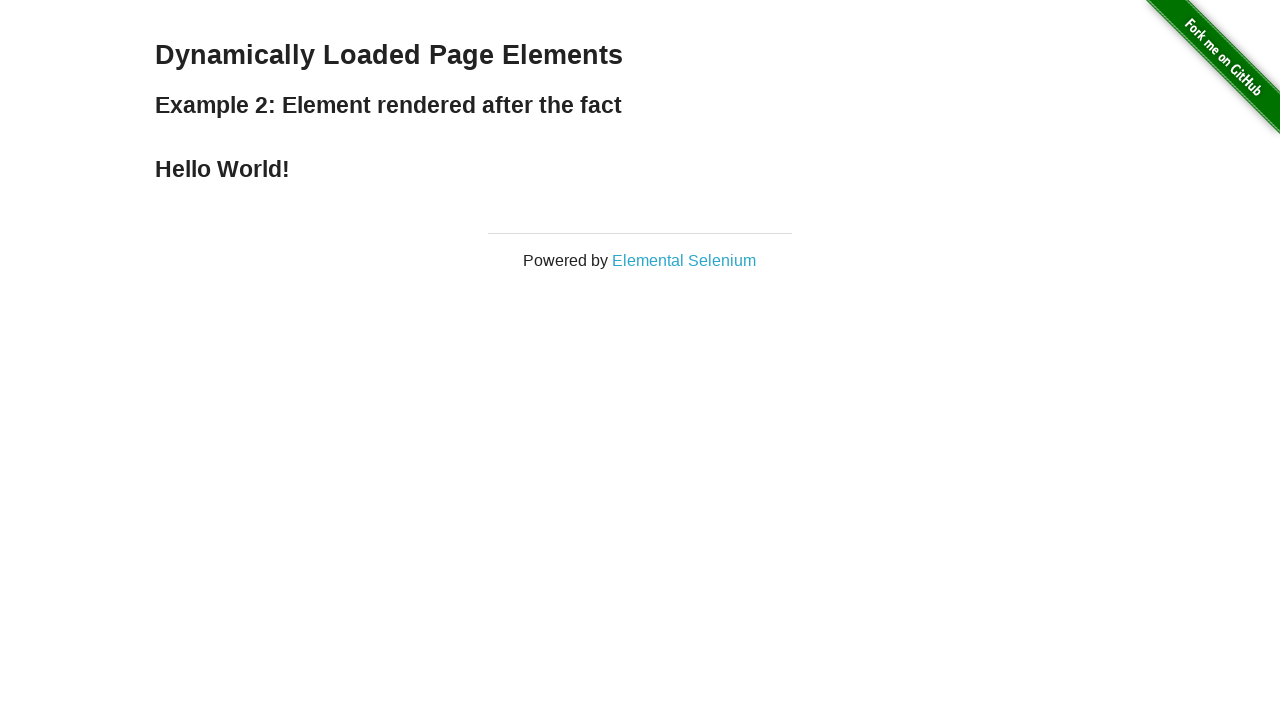

Verified that finish element with 'Hello World!' text is visible
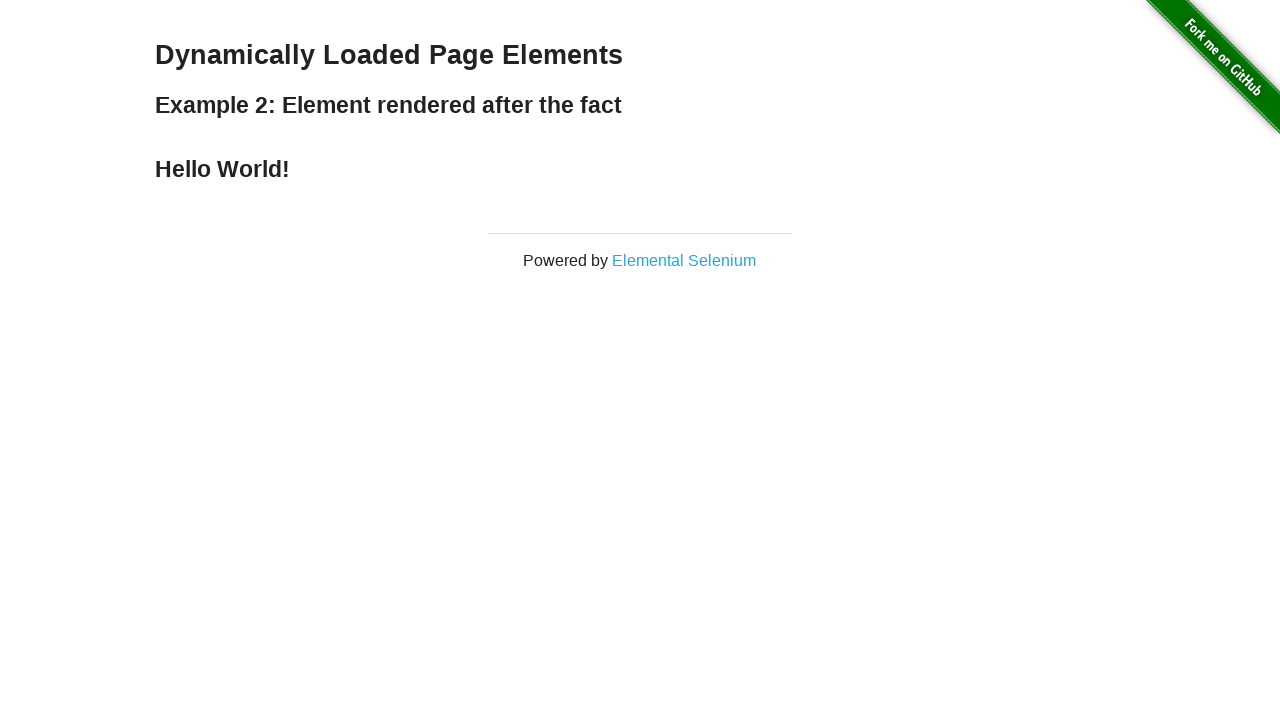

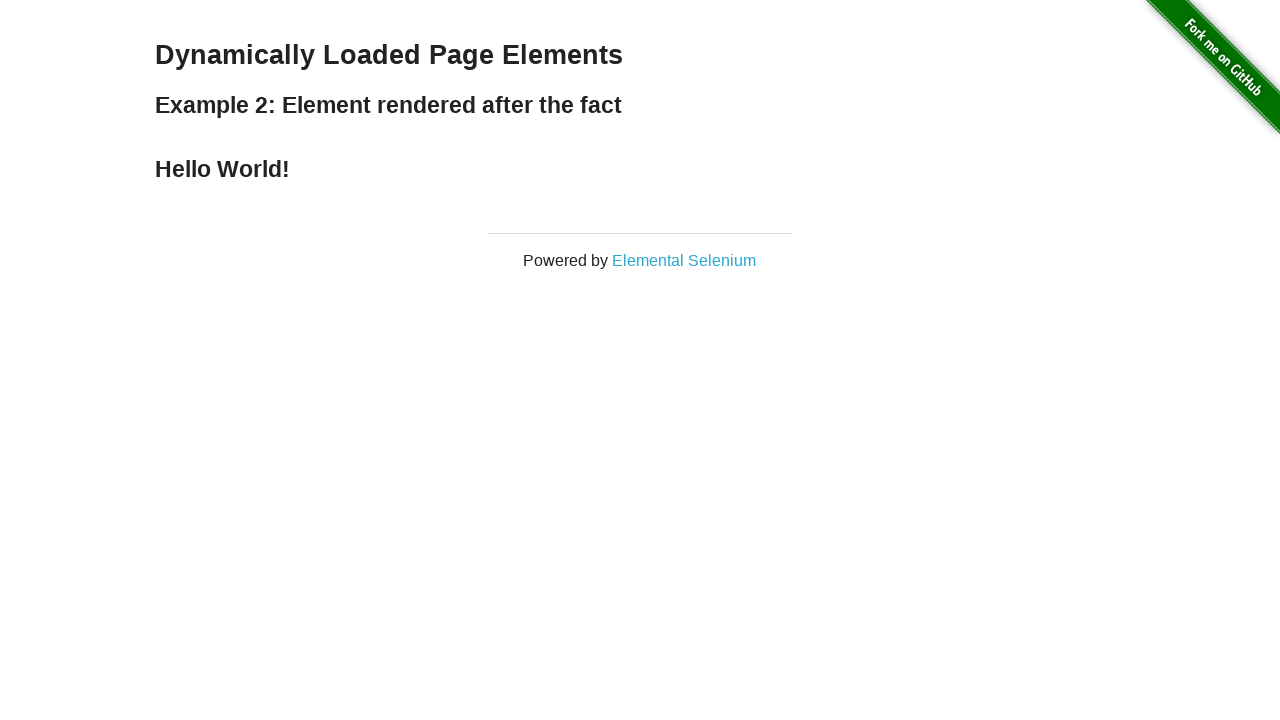